Tests Bootstrap dropdown functionality by clicking the dropdown button and selecting an option from the menu

Starting URL: https://v4-alpha.getbootstrap.com/components/dropdowns/

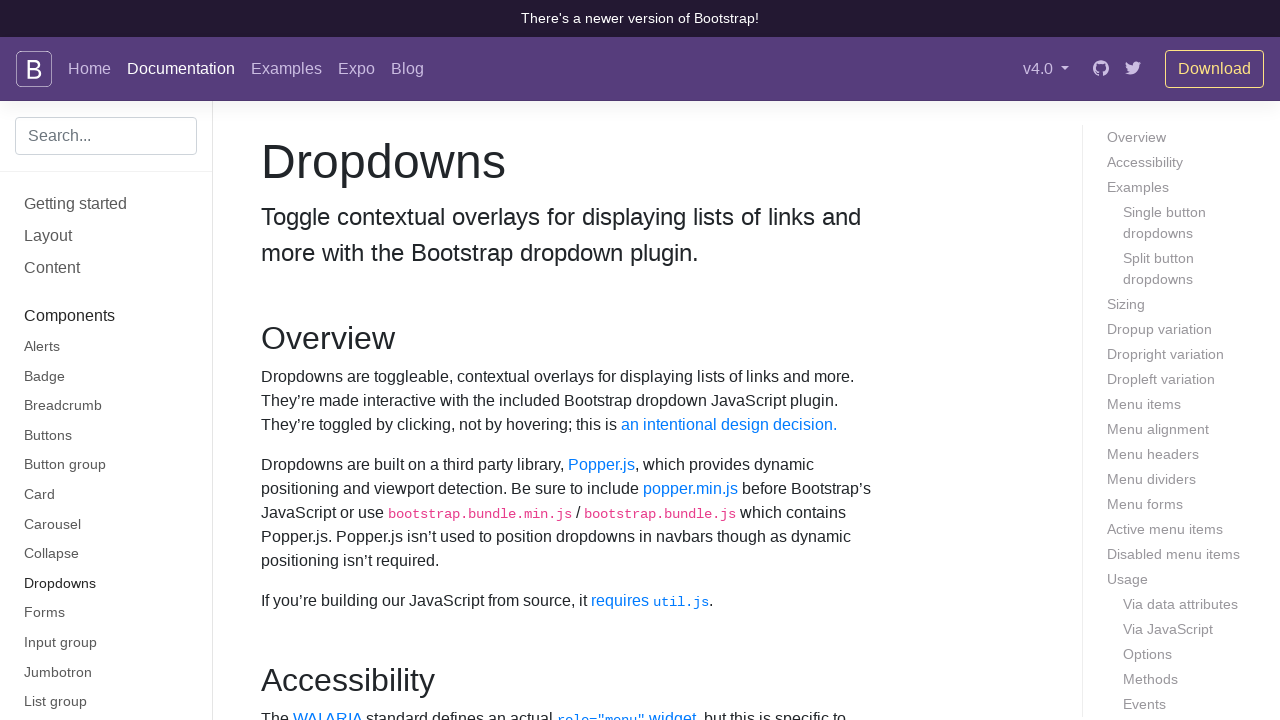

Clicked dropdown toggle button at (370, 360) on button.btn.btn-secondary.dropdown-toggle
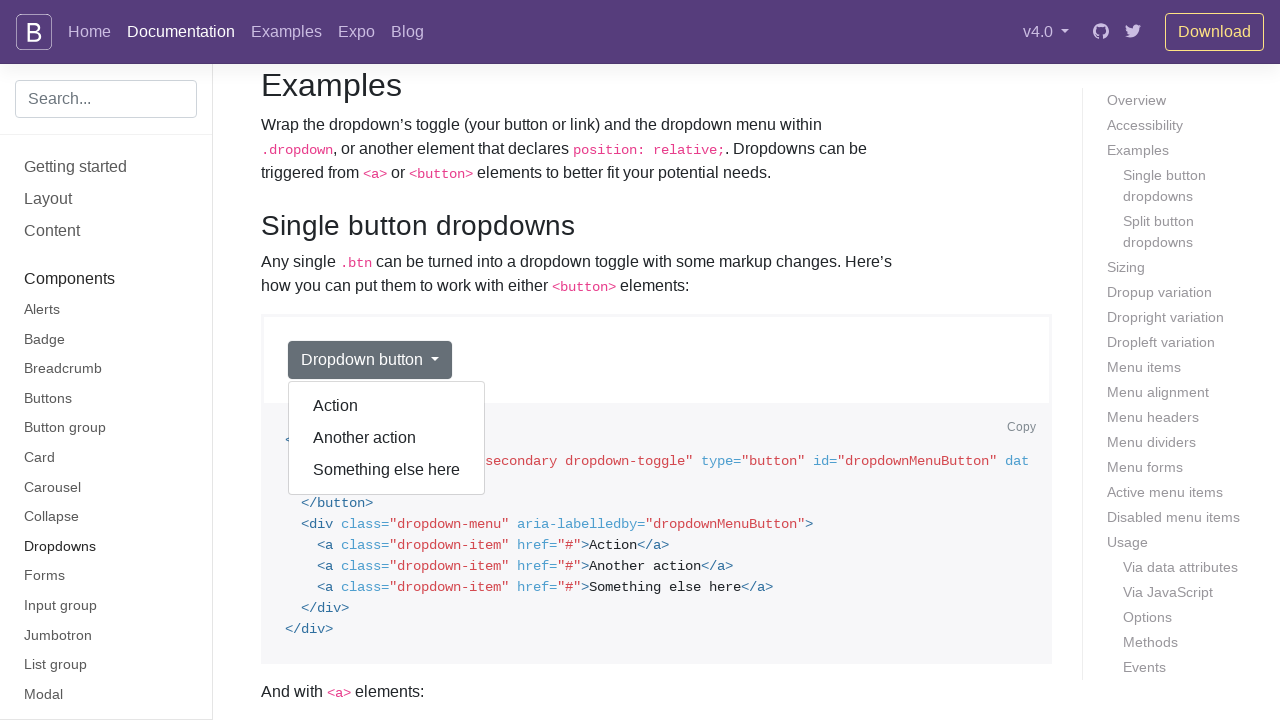

Dropdown menu became visible
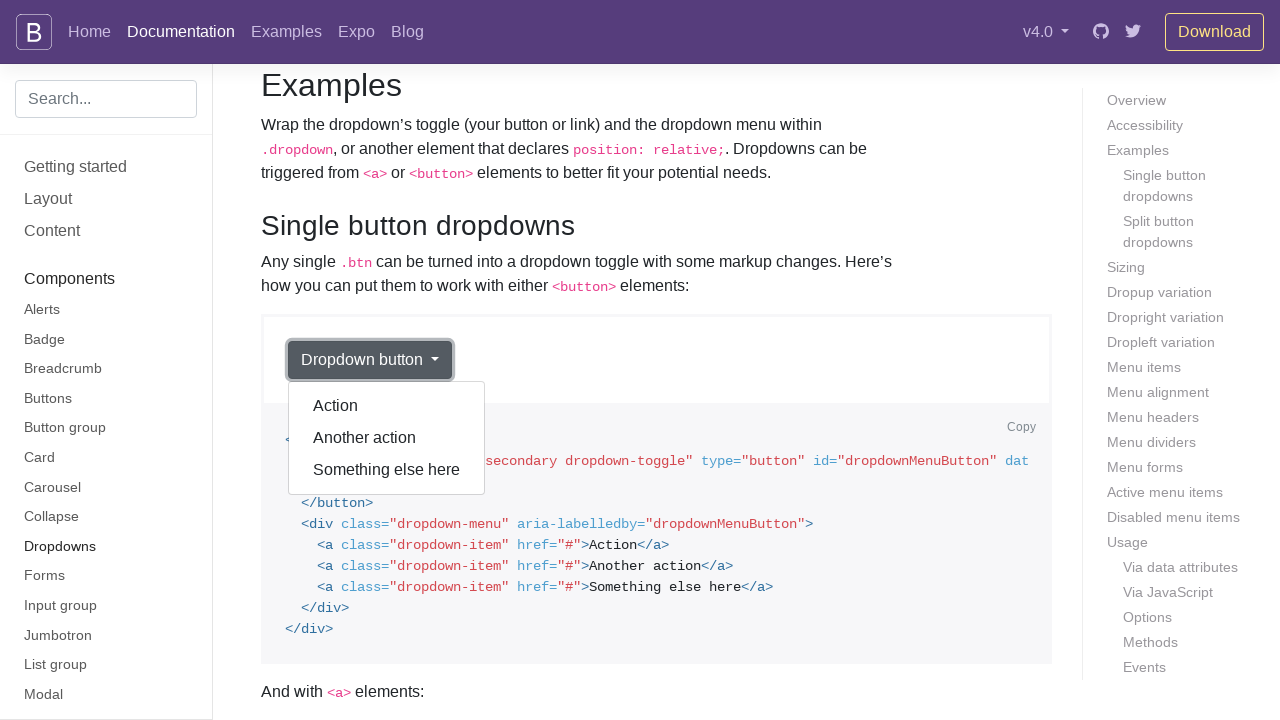

Retrieved all dropdown menu items
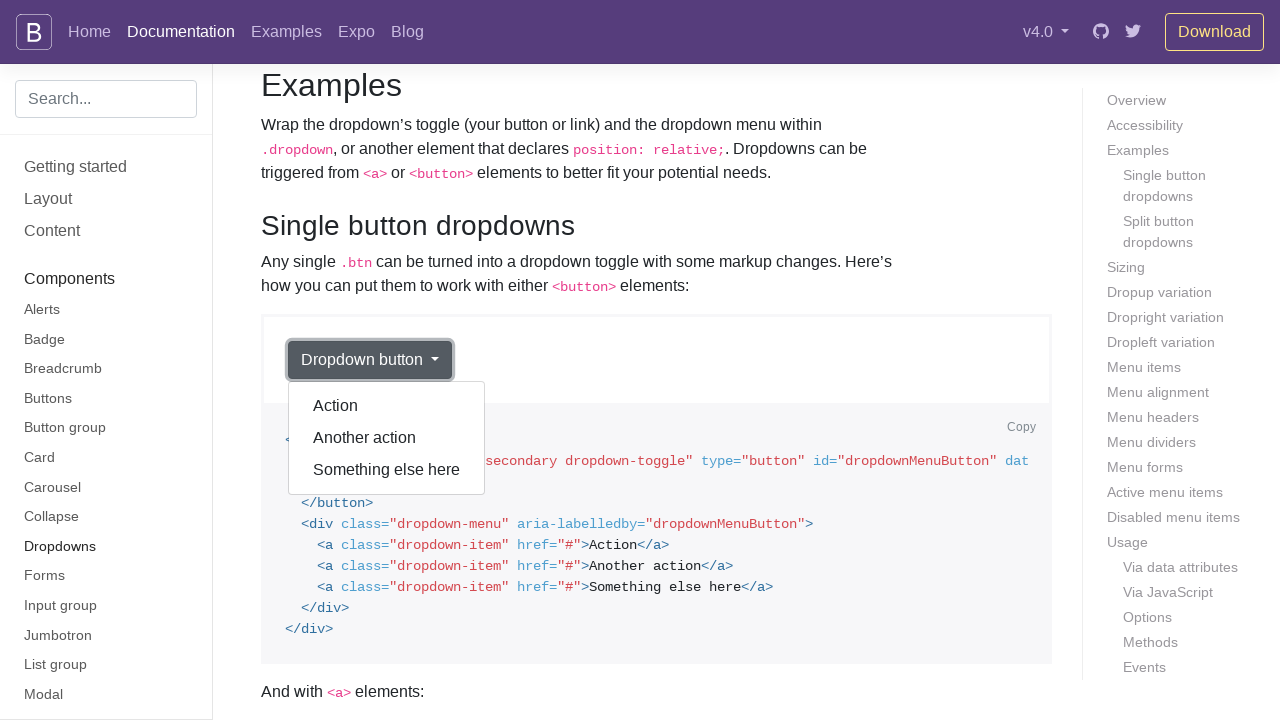

Selected 'Another action' option from dropdown menu at (387, 438) on div.dropdown-menu[aria-labelledby='dropdownMenuButton'] a >> nth=1
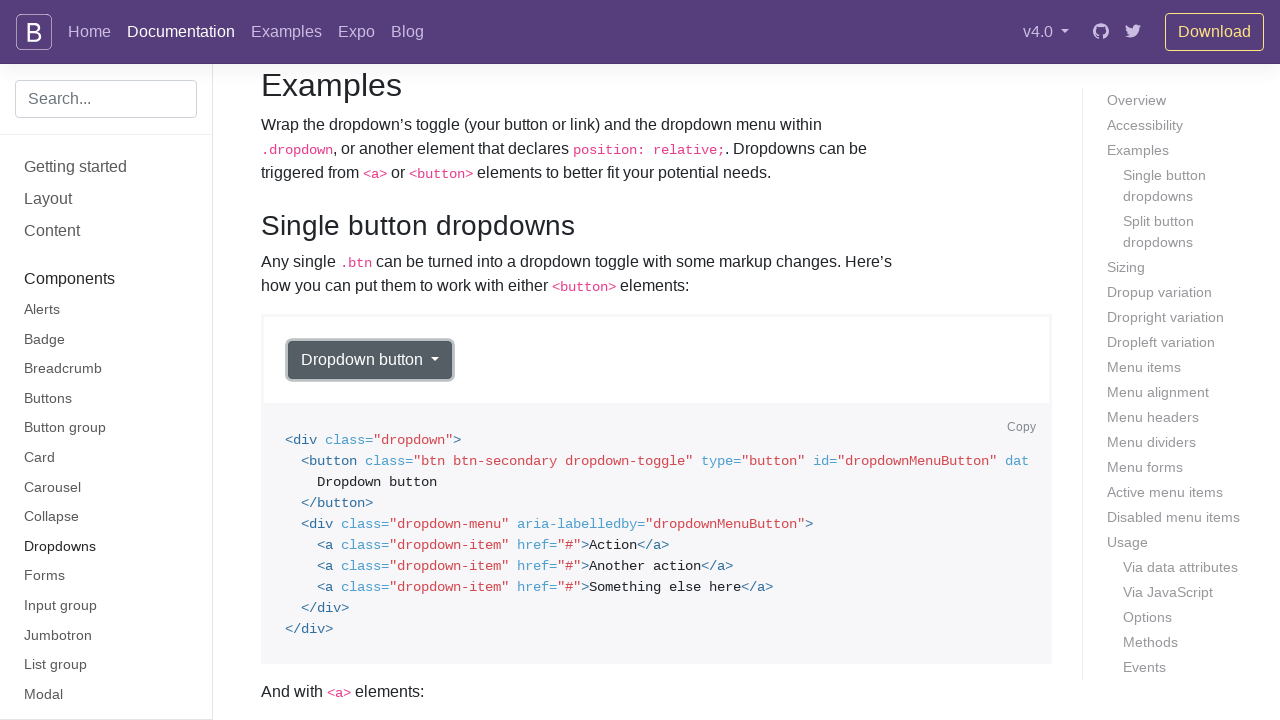

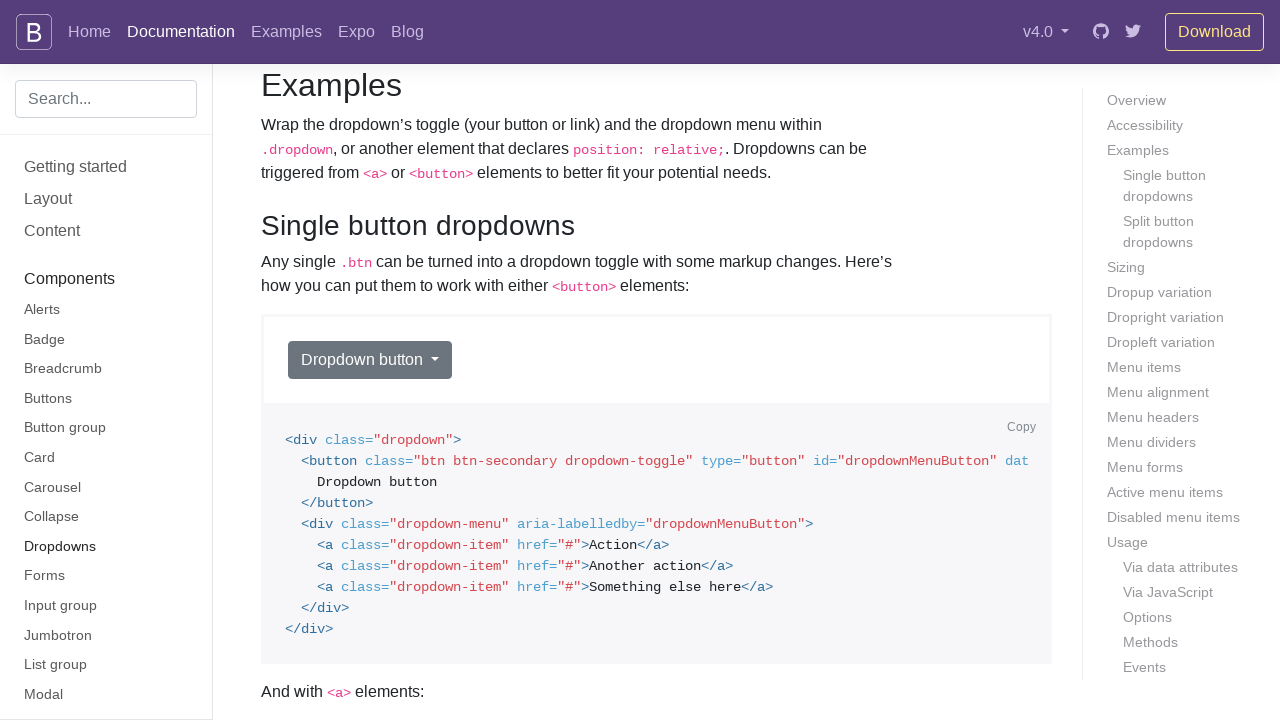